Tests that the Clear completed button displays correct text when items are completed

Starting URL: https://demo.playwright.dev/todomvc

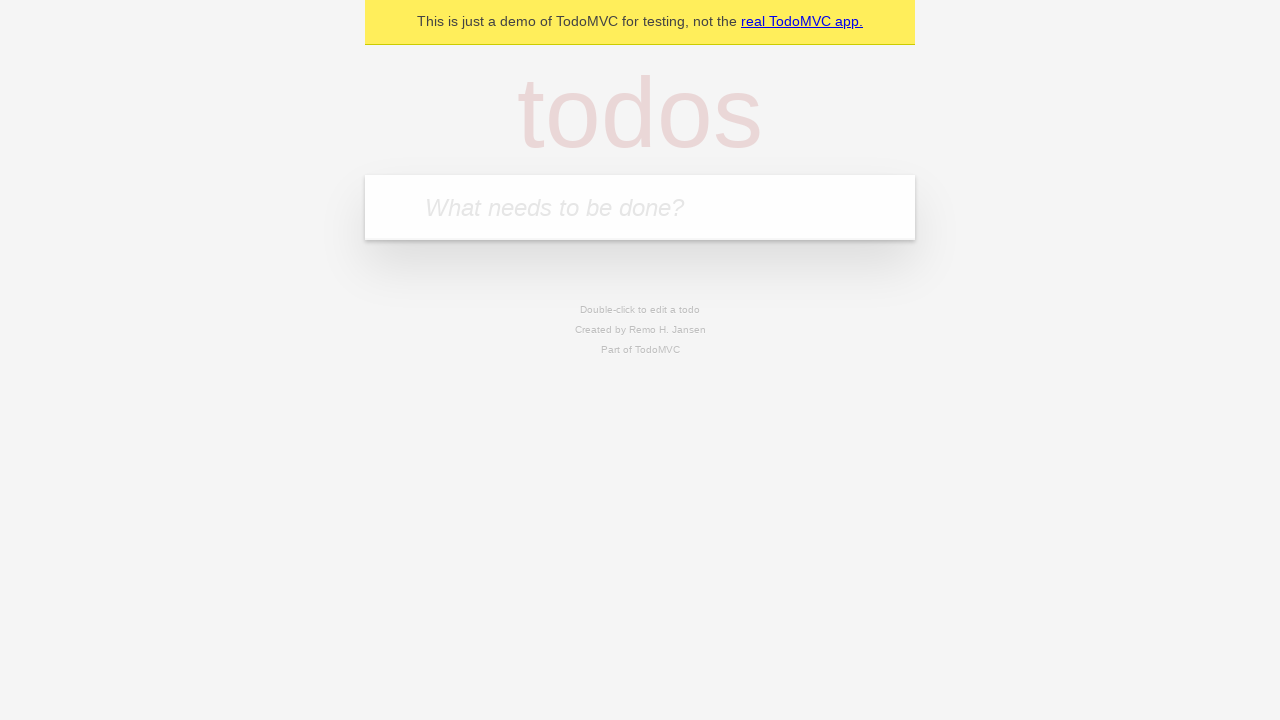

Located the 'What needs to be done?' input field
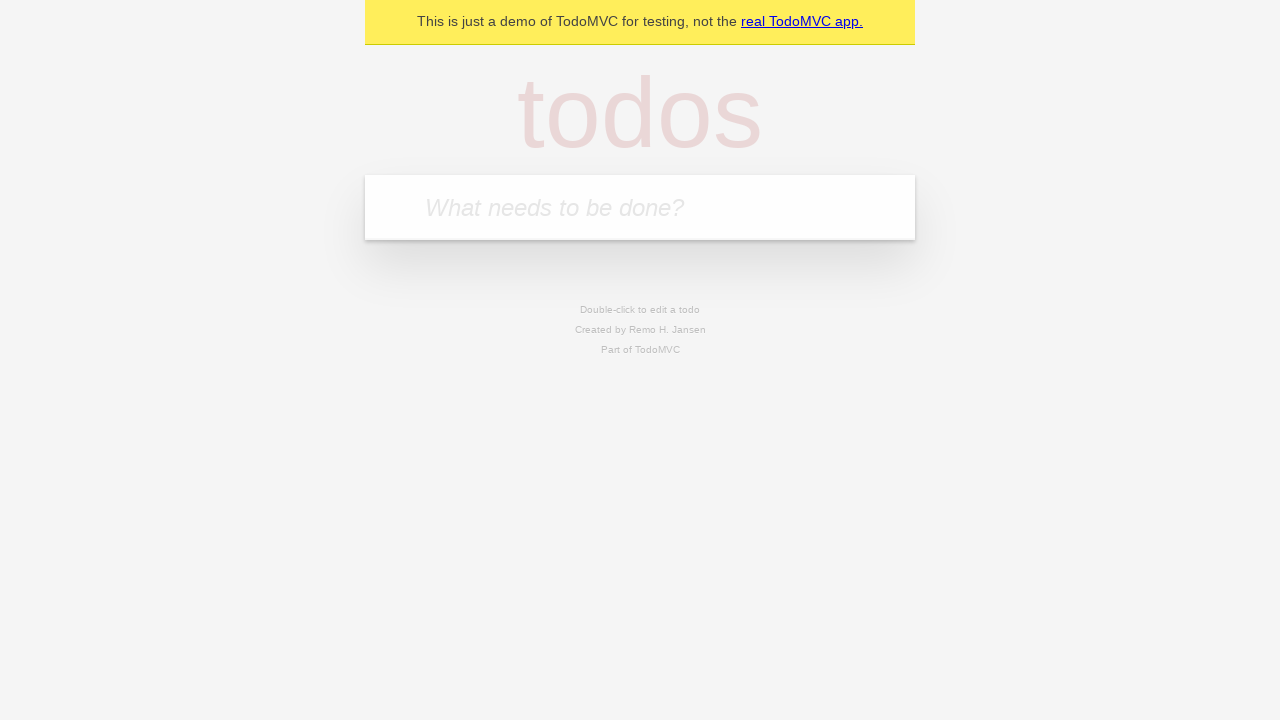

Filled todo input with 'buy some cheese' on internal:attr=[placeholder="What needs to be done?"i]
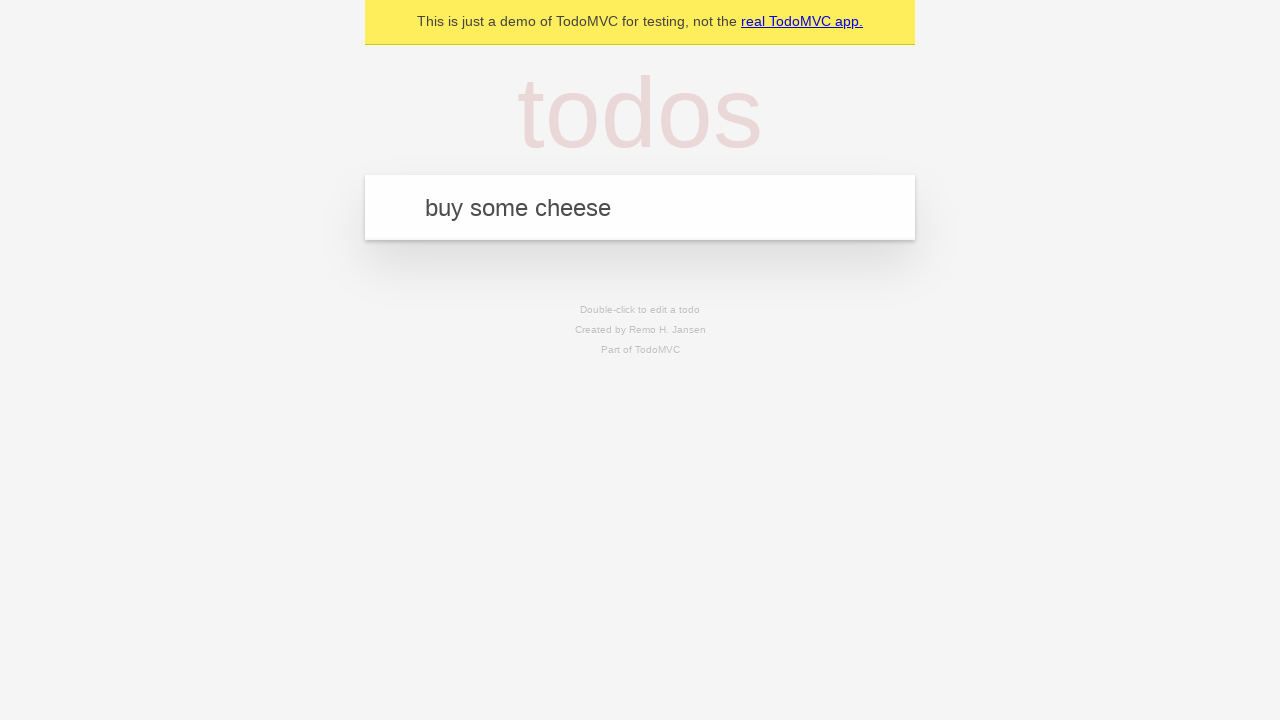

Pressed Enter to create todo 'buy some cheese' on internal:attr=[placeholder="What needs to be done?"i]
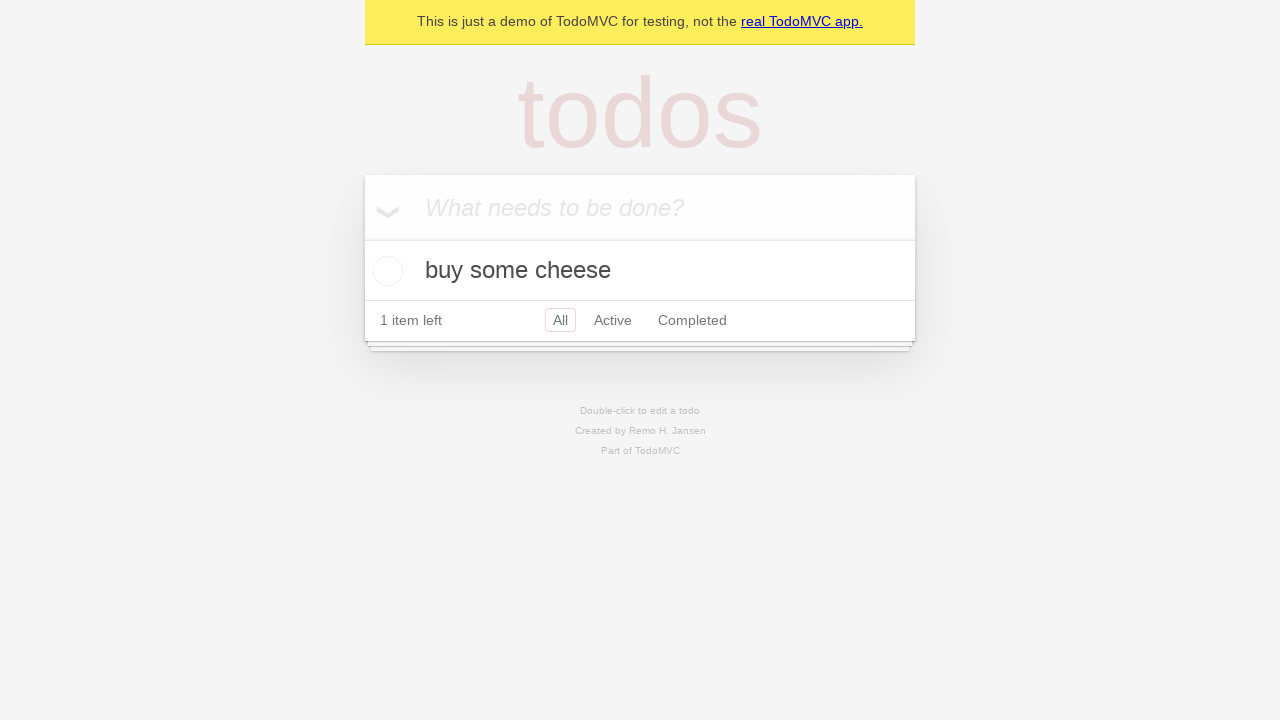

Filled todo input with 'feed the cat' on internal:attr=[placeholder="What needs to be done?"i]
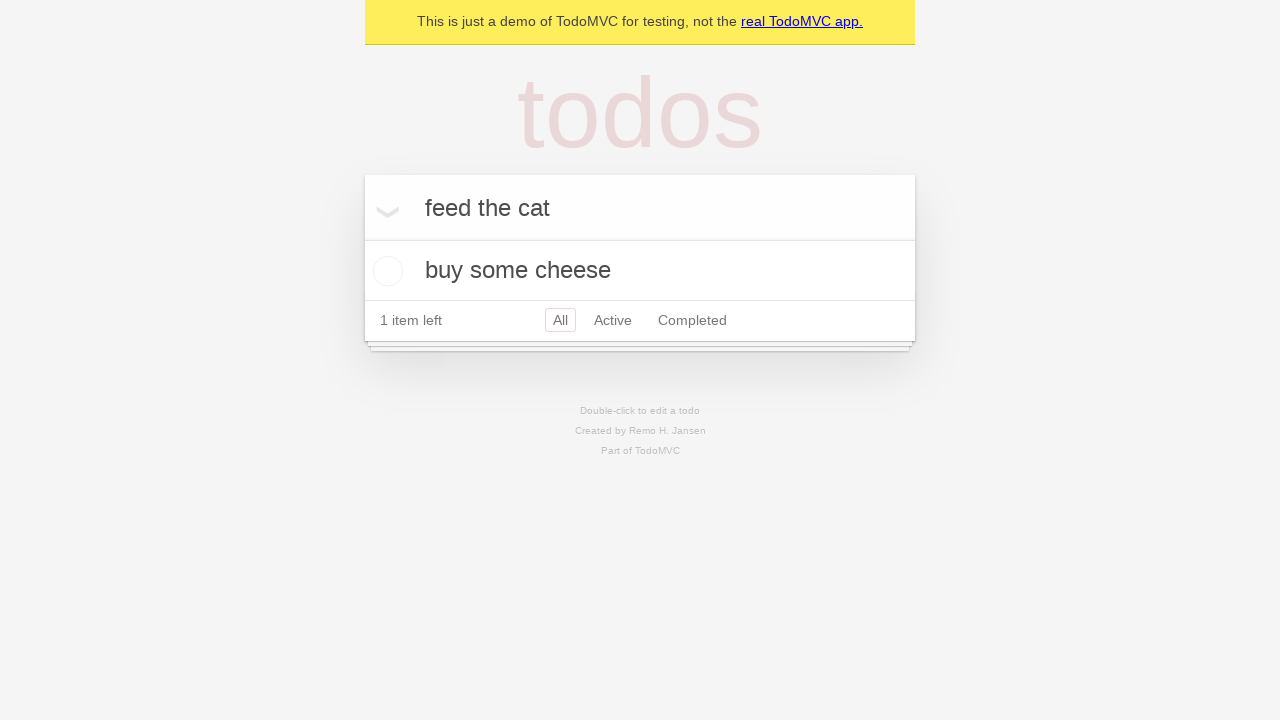

Pressed Enter to create todo 'feed the cat' on internal:attr=[placeholder="What needs to be done?"i]
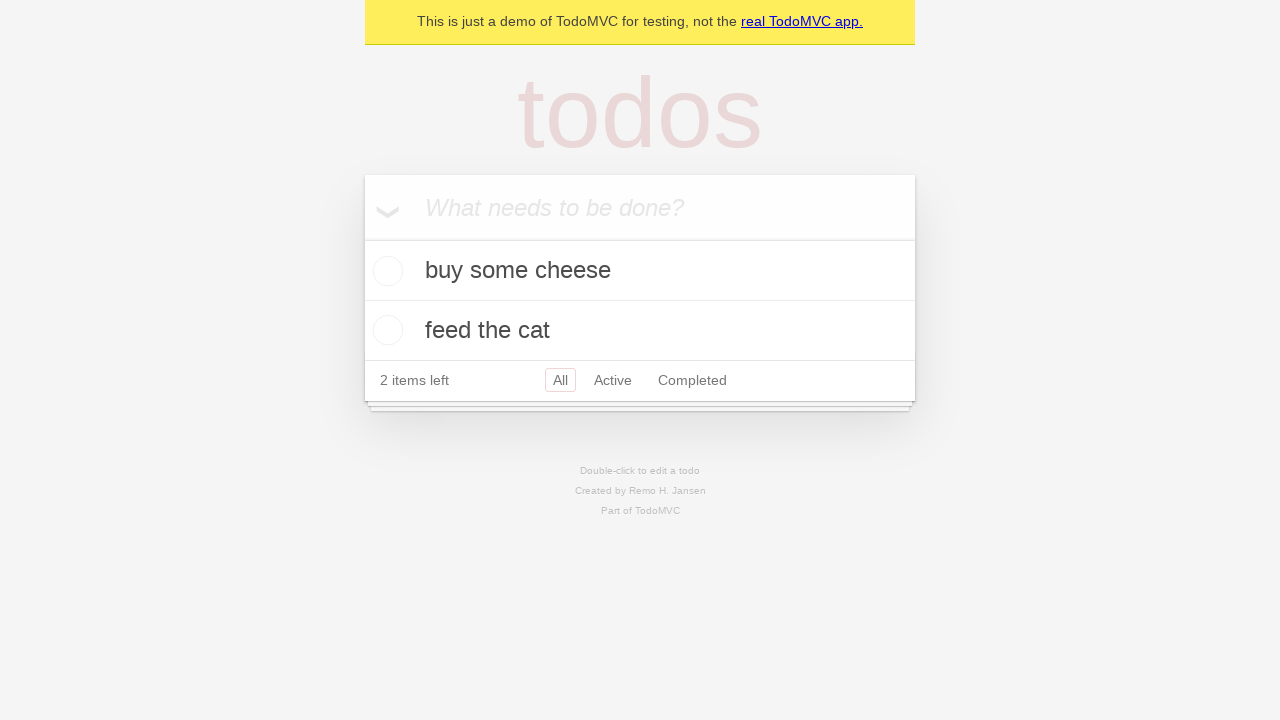

Filled todo input with 'book a doctors appointment' on internal:attr=[placeholder="What needs to be done?"i]
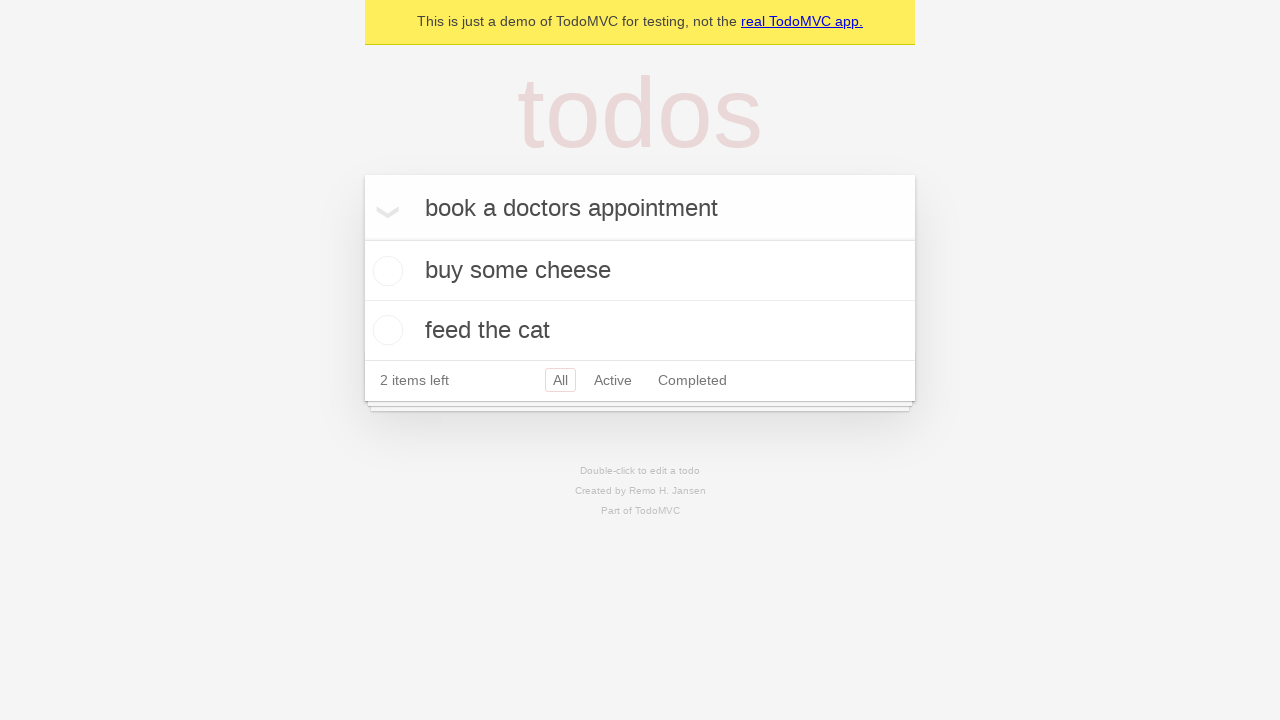

Pressed Enter to create todo 'book a doctors appointment' on internal:attr=[placeholder="What needs to be done?"i]
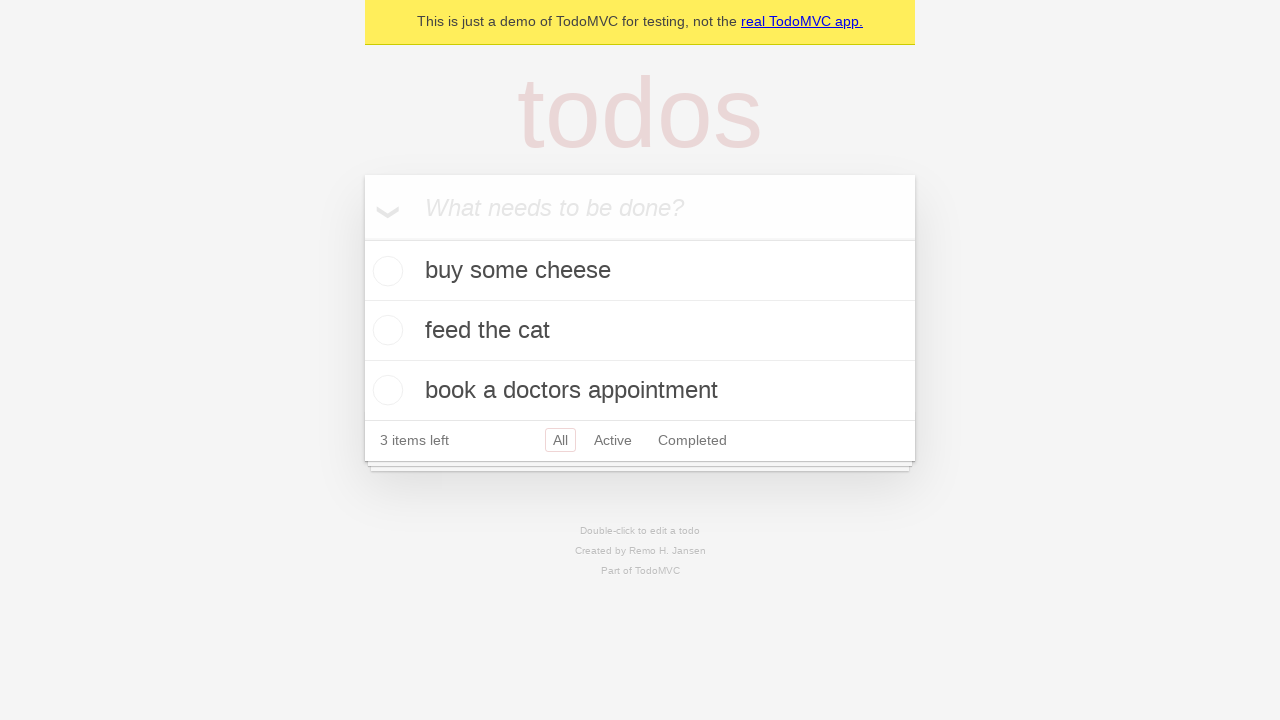

Checked the first todo item as completed at (385, 271) on .todo-list li .toggle >> nth=0
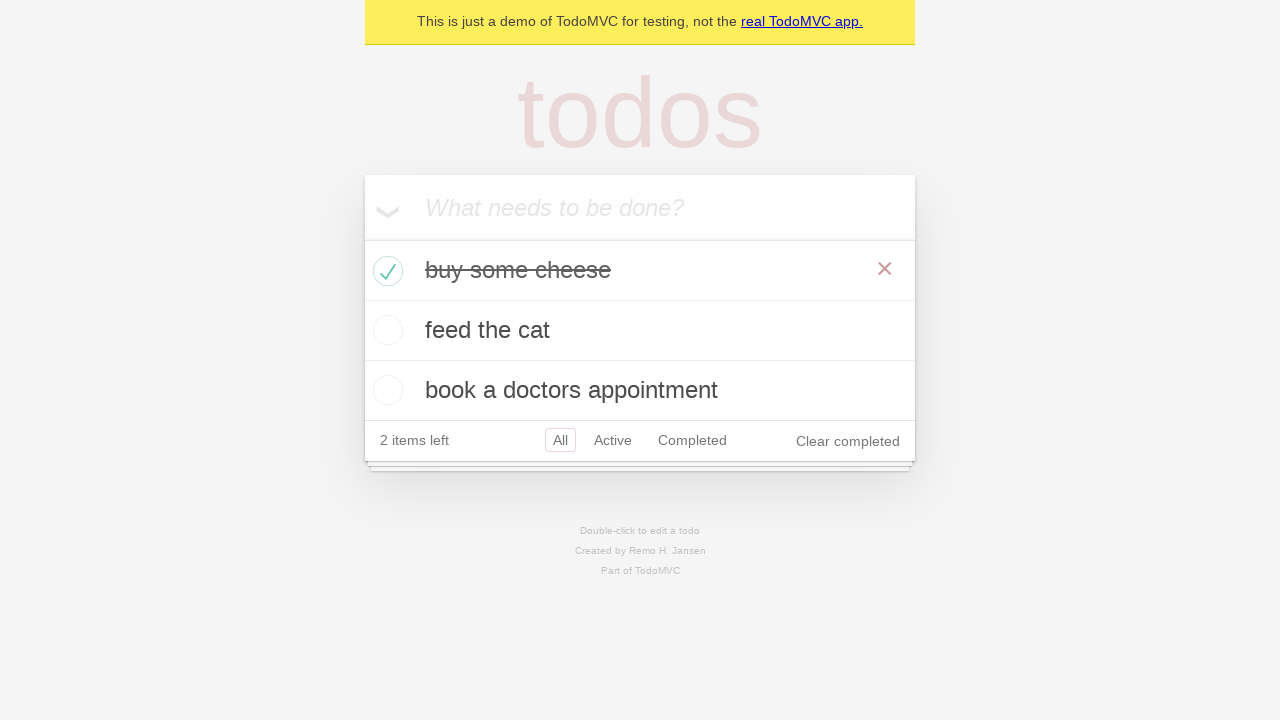

Clear completed button is now visible
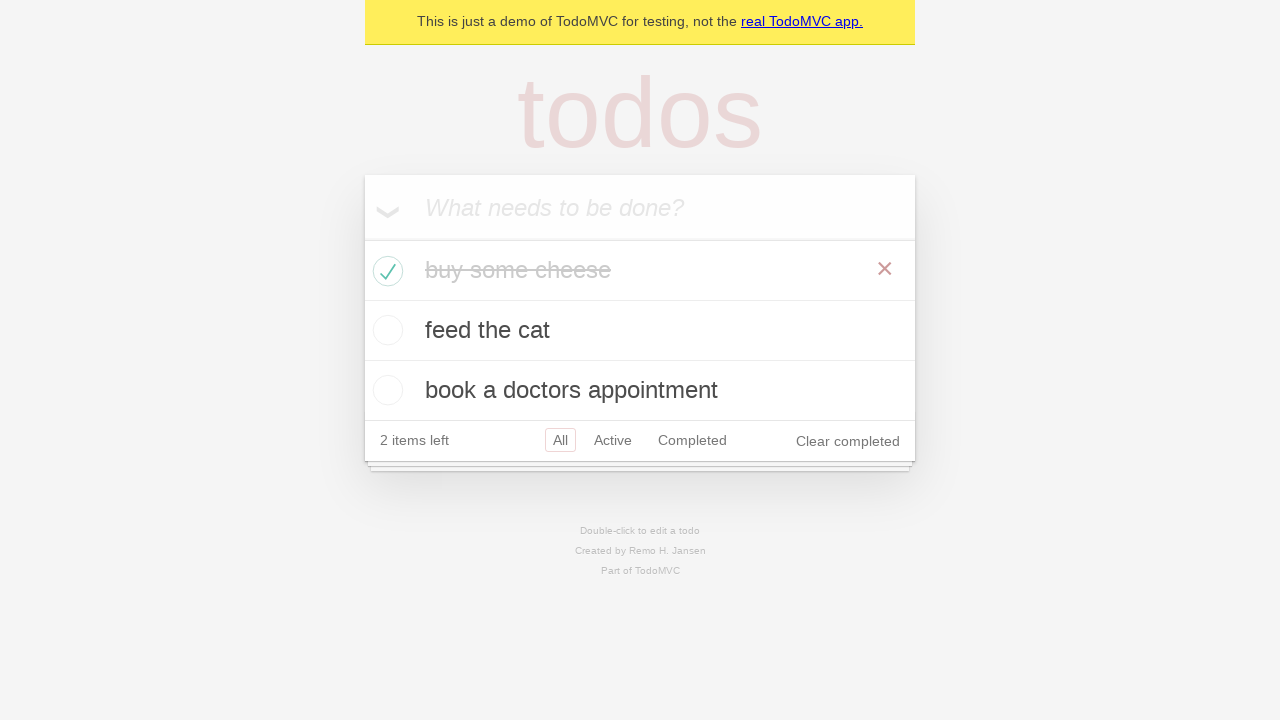

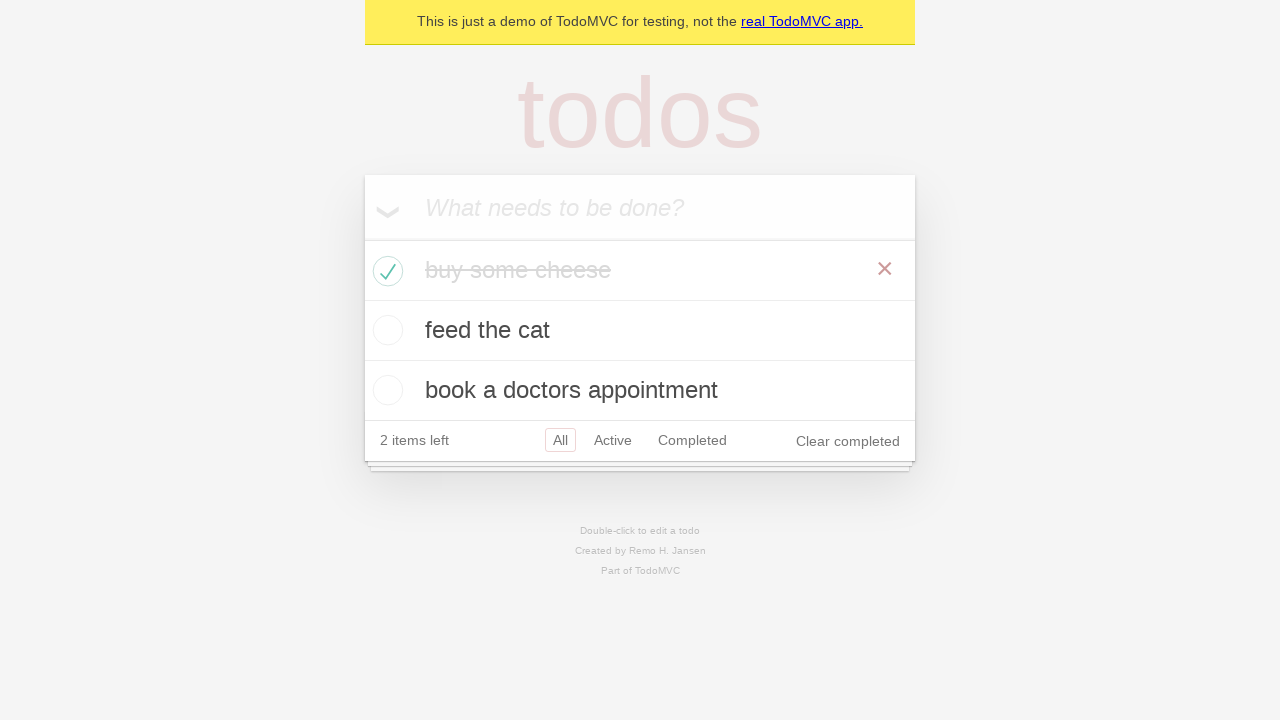